Tests dropdown functionality by expanding a passenger info dropdown, incrementing adult count 4 times, closing it, and selecting USD currency from a currency dropdown.

Starting URL: https://rahulshettyacademy.com/dropdownsPractise

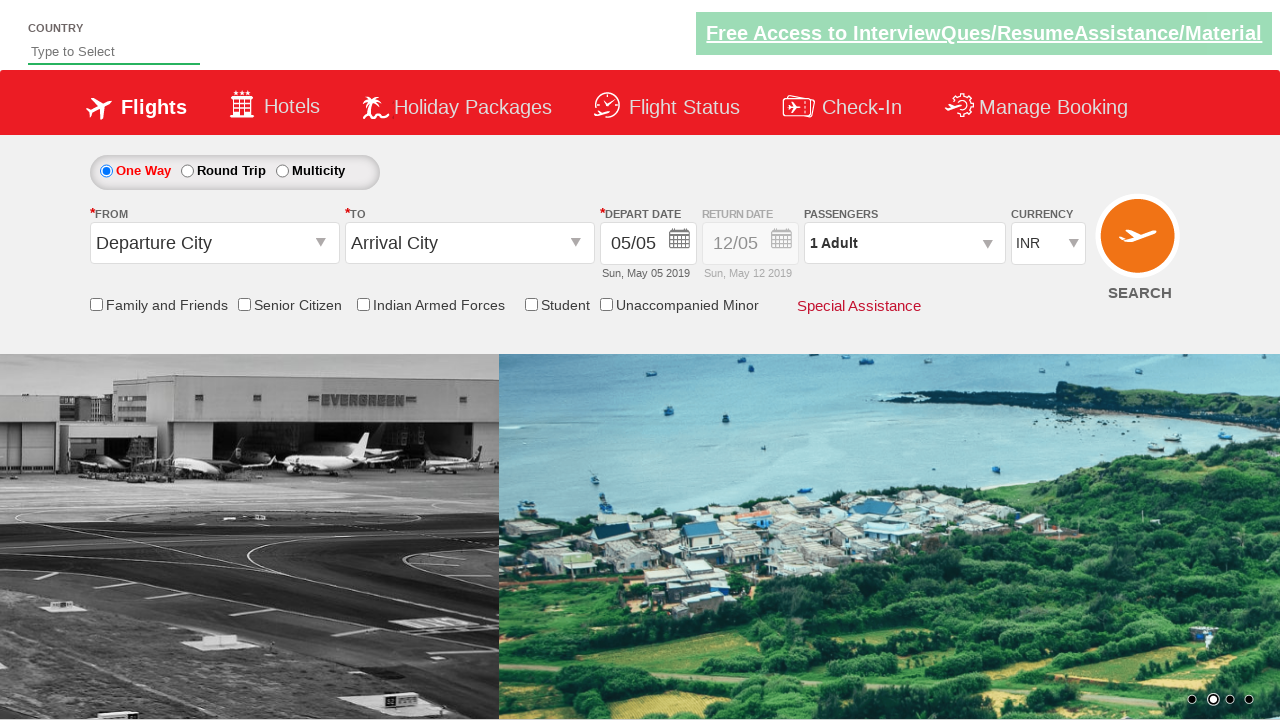

Clicked passenger info dropdown to expand it at (904, 243) on #divpaxinfo
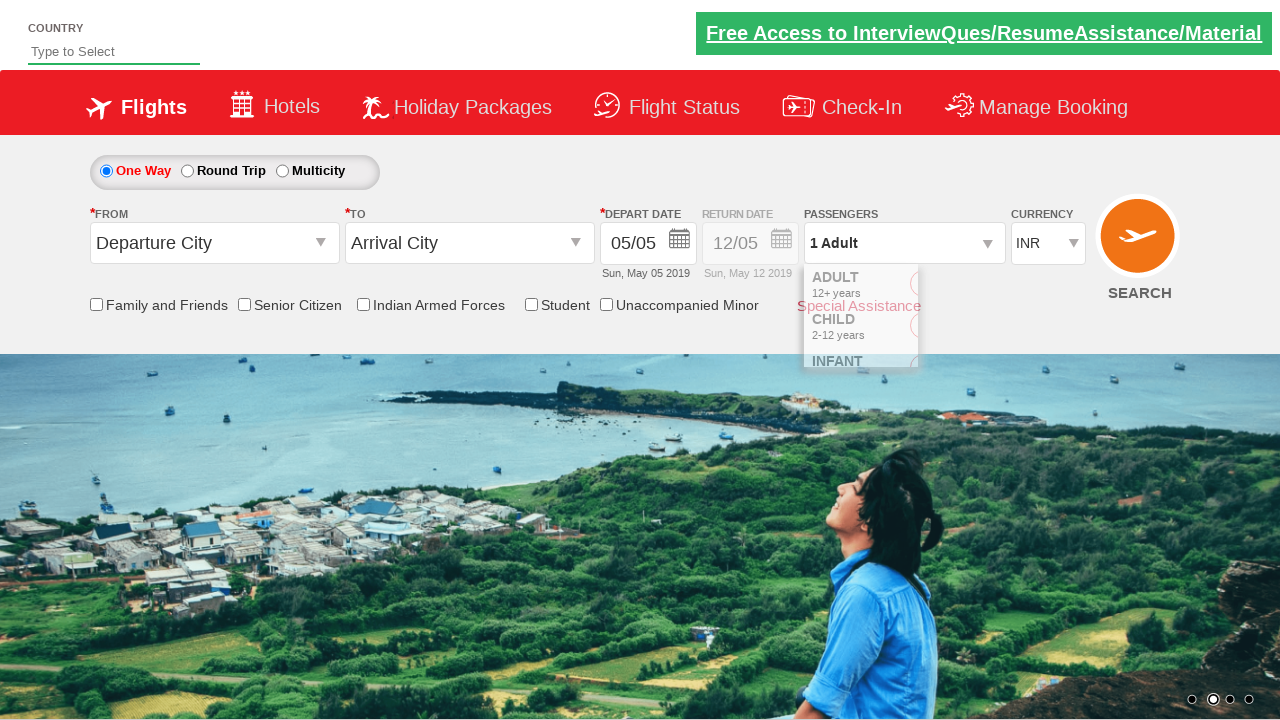

Waited for passenger dropdown to expand
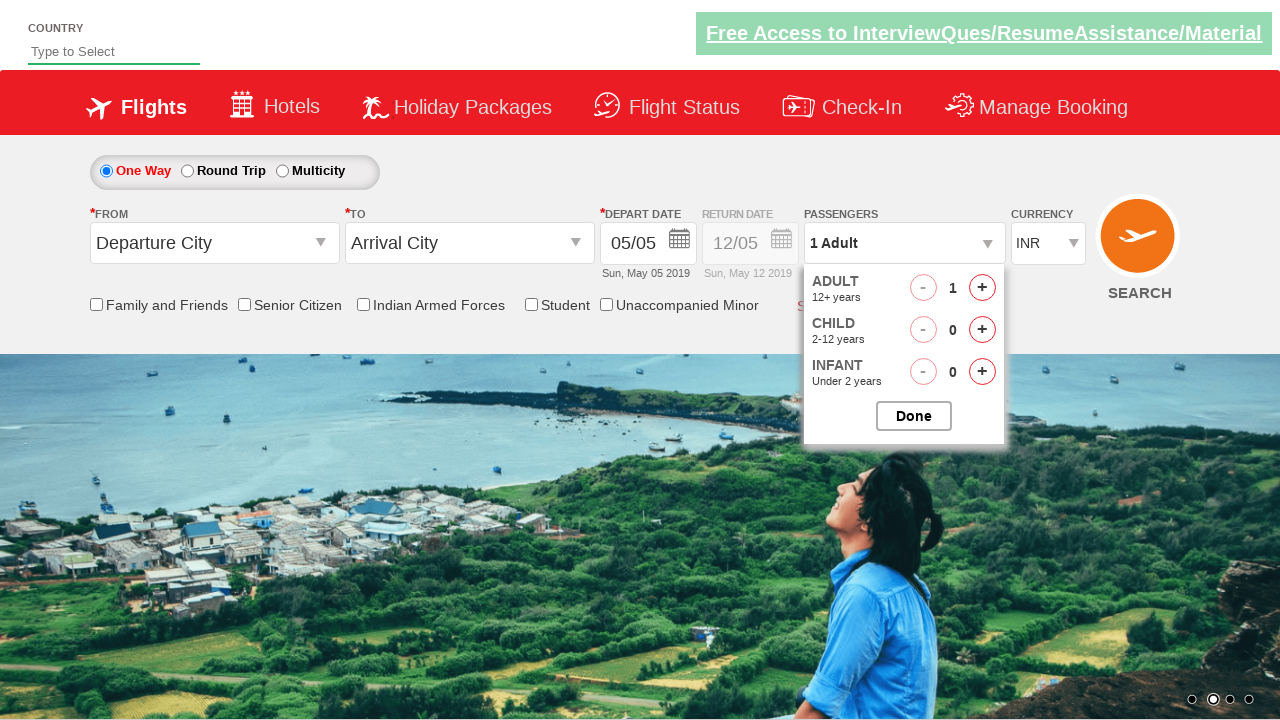

Incremented adult count (iteration 1 of 4) at (982, 288) on #hrefIncAdt
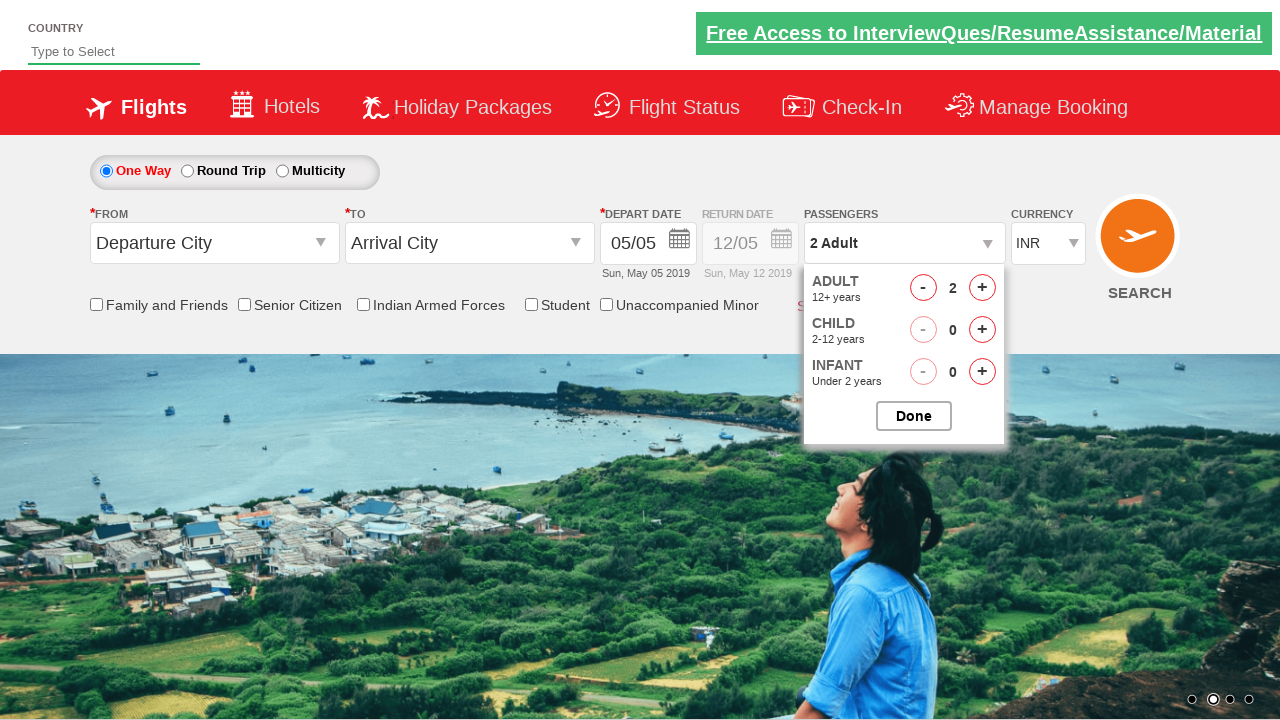

Waited between adult count increments
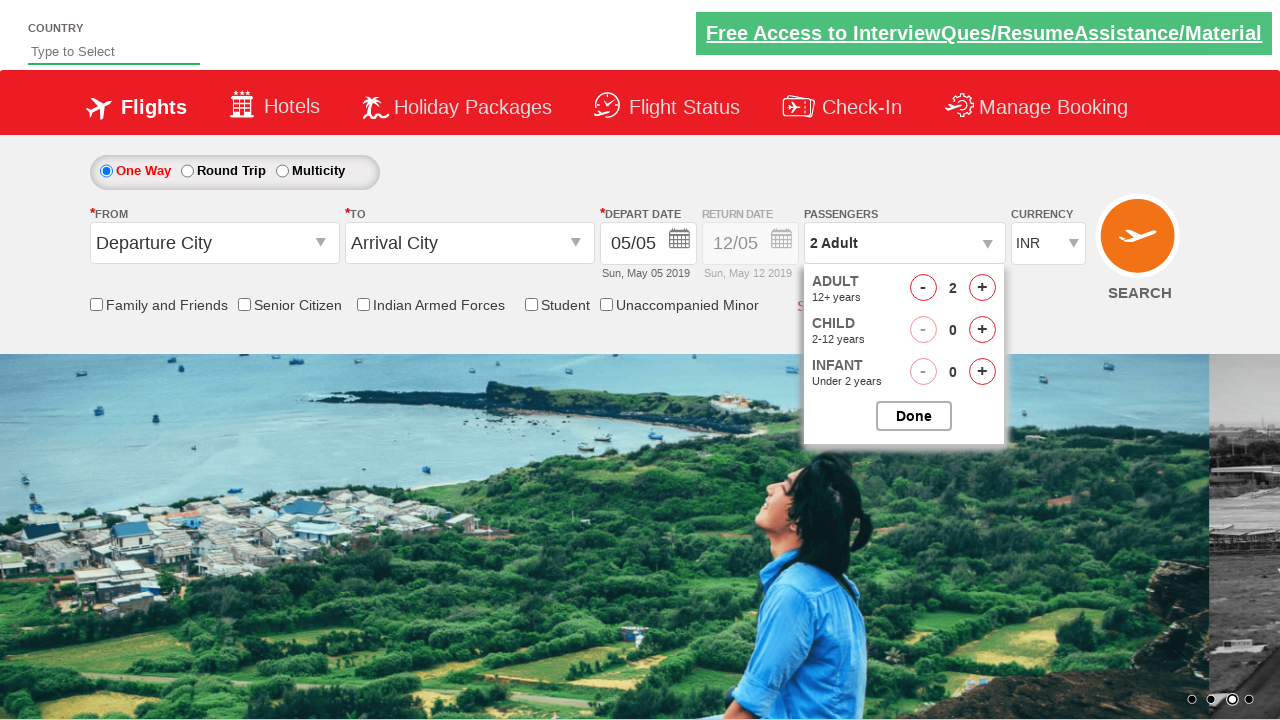

Incremented adult count (iteration 2 of 4) at (982, 288) on #hrefIncAdt
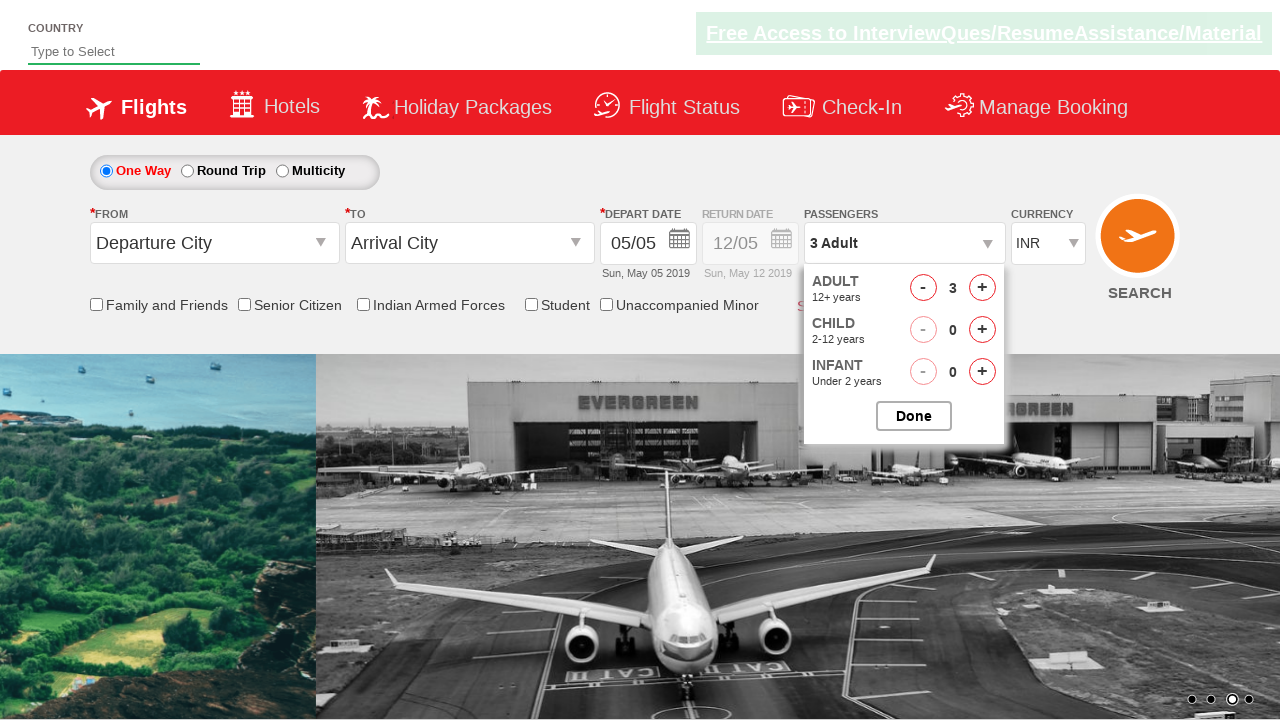

Waited between adult count increments
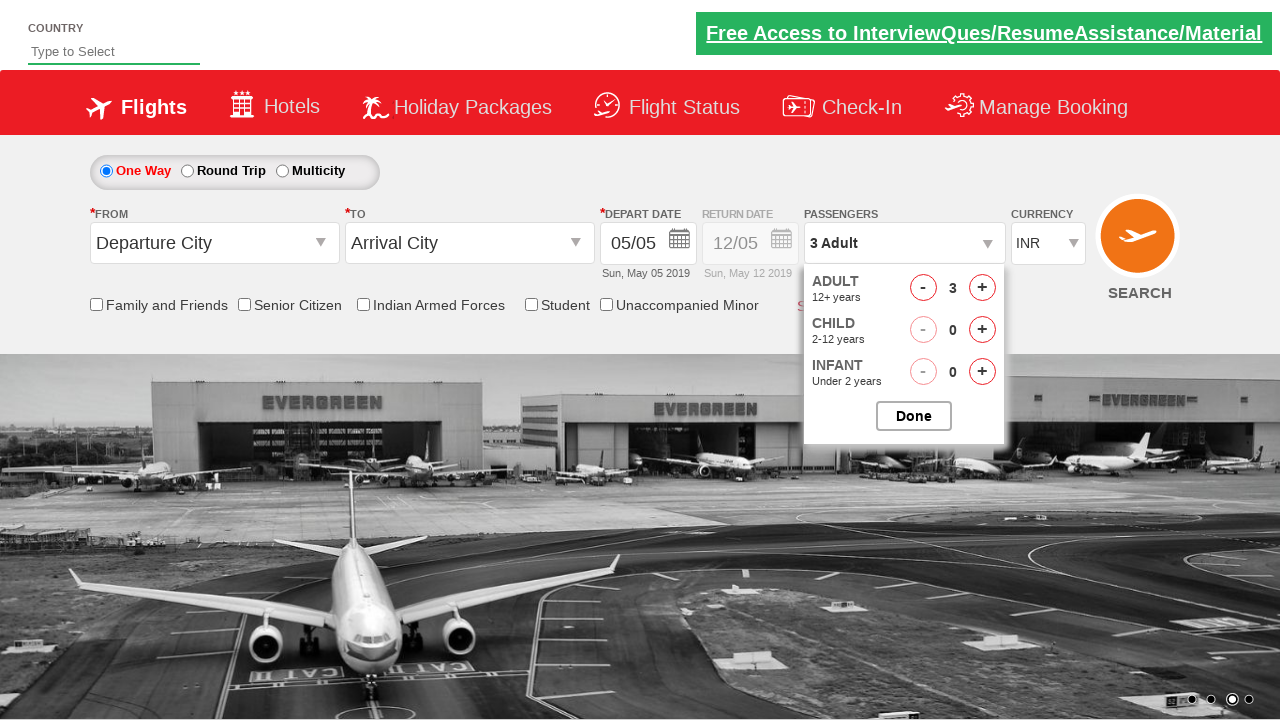

Incremented adult count (iteration 3 of 4) at (982, 288) on #hrefIncAdt
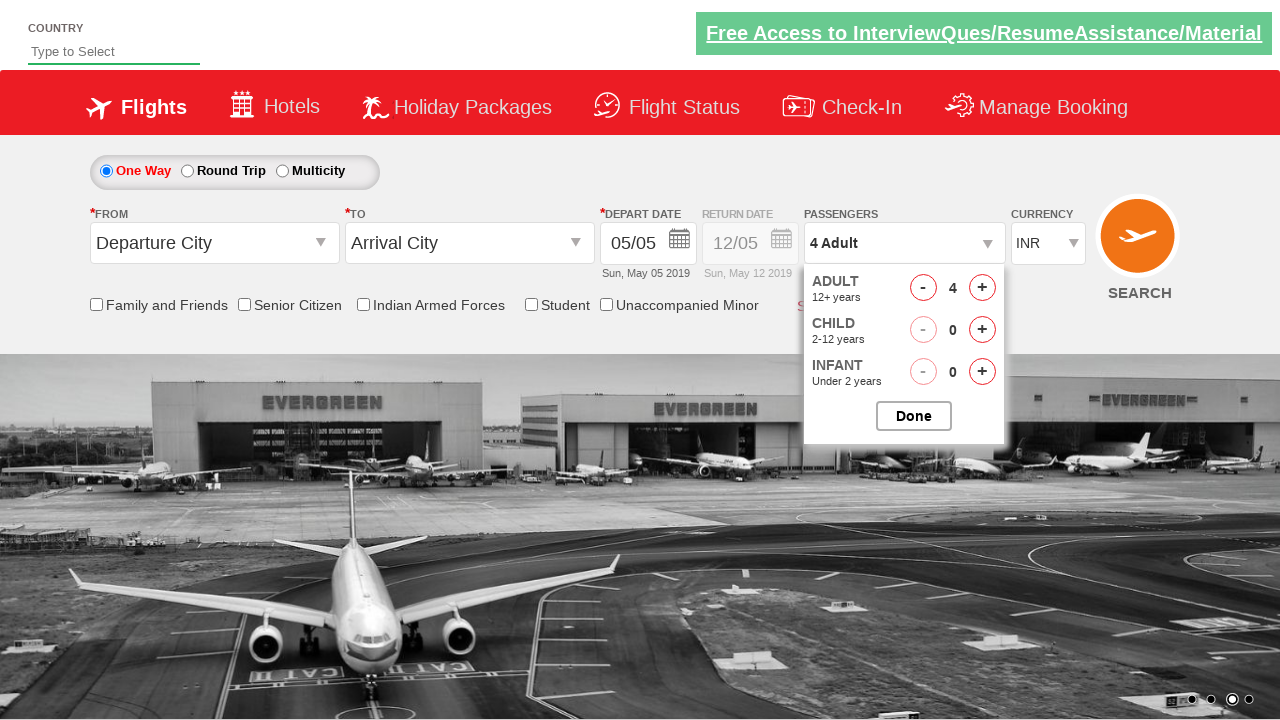

Waited between adult count increments
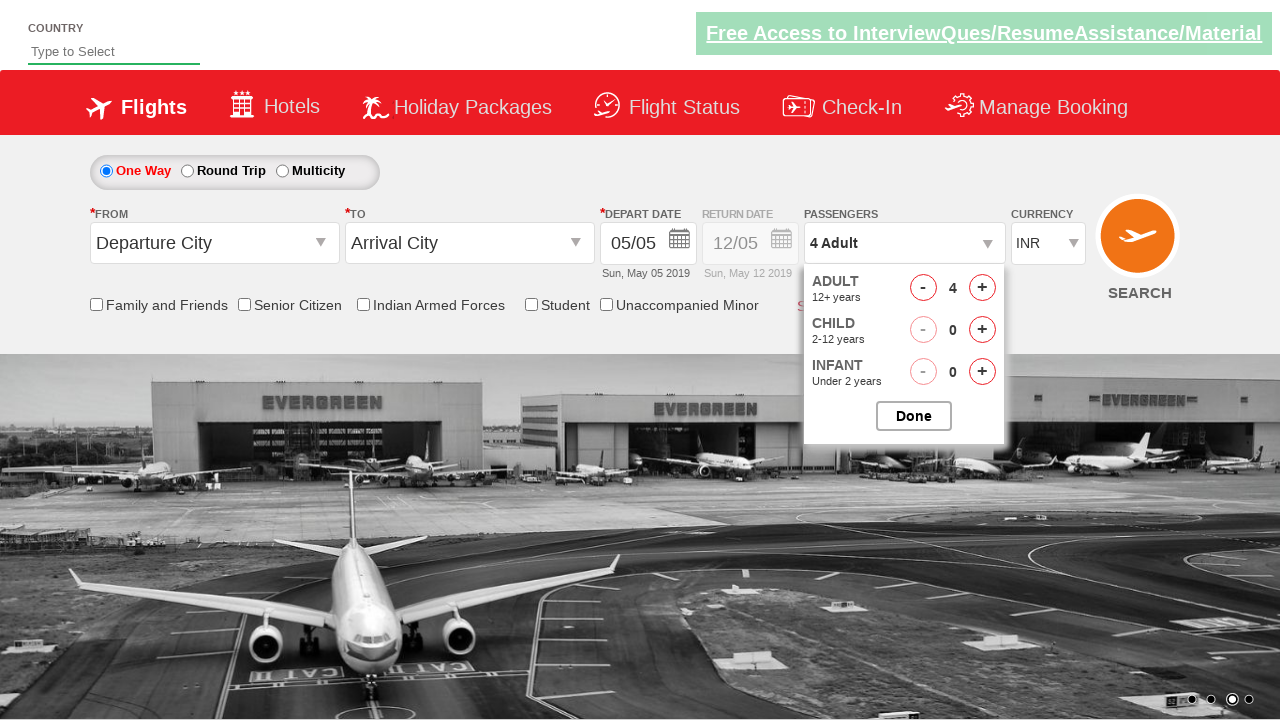

Incremented adult count (iteration 4 of 4) at (982, 288) on #hrefIncAdt
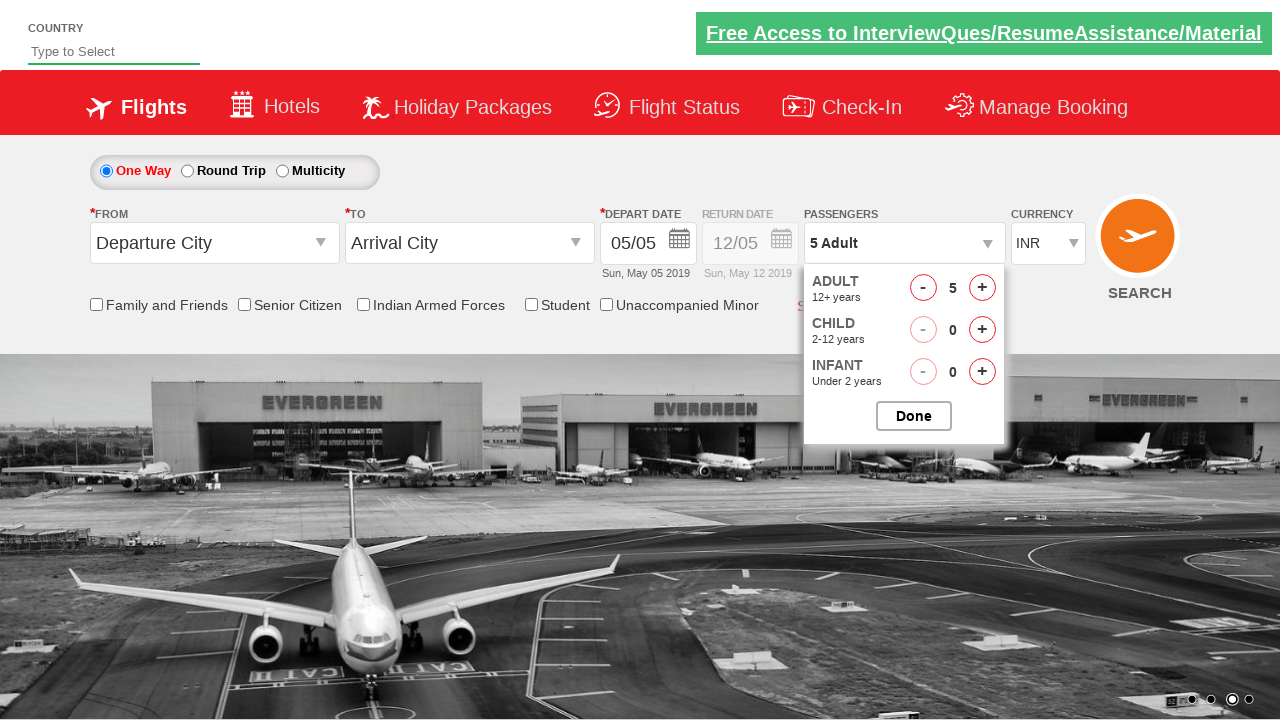

Waited between adult count increments
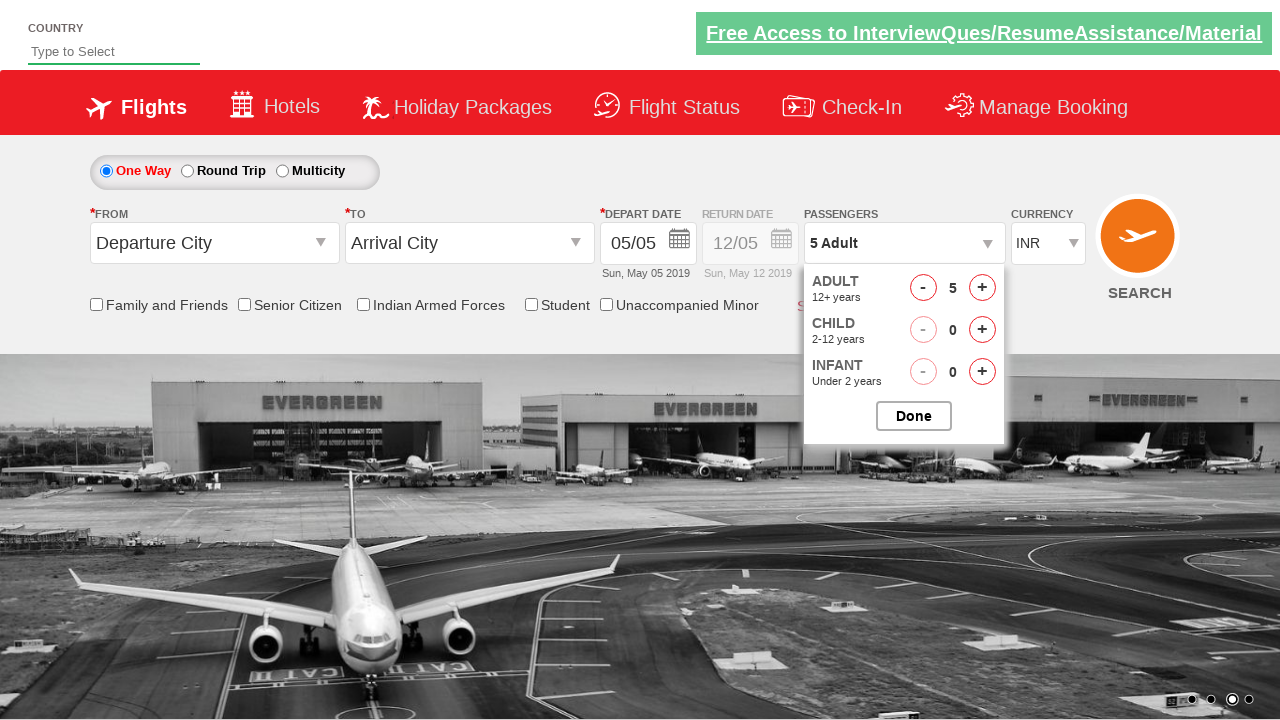

Clicked to close passenger info dropdown at (914, 416) on #btnclosepaxoption
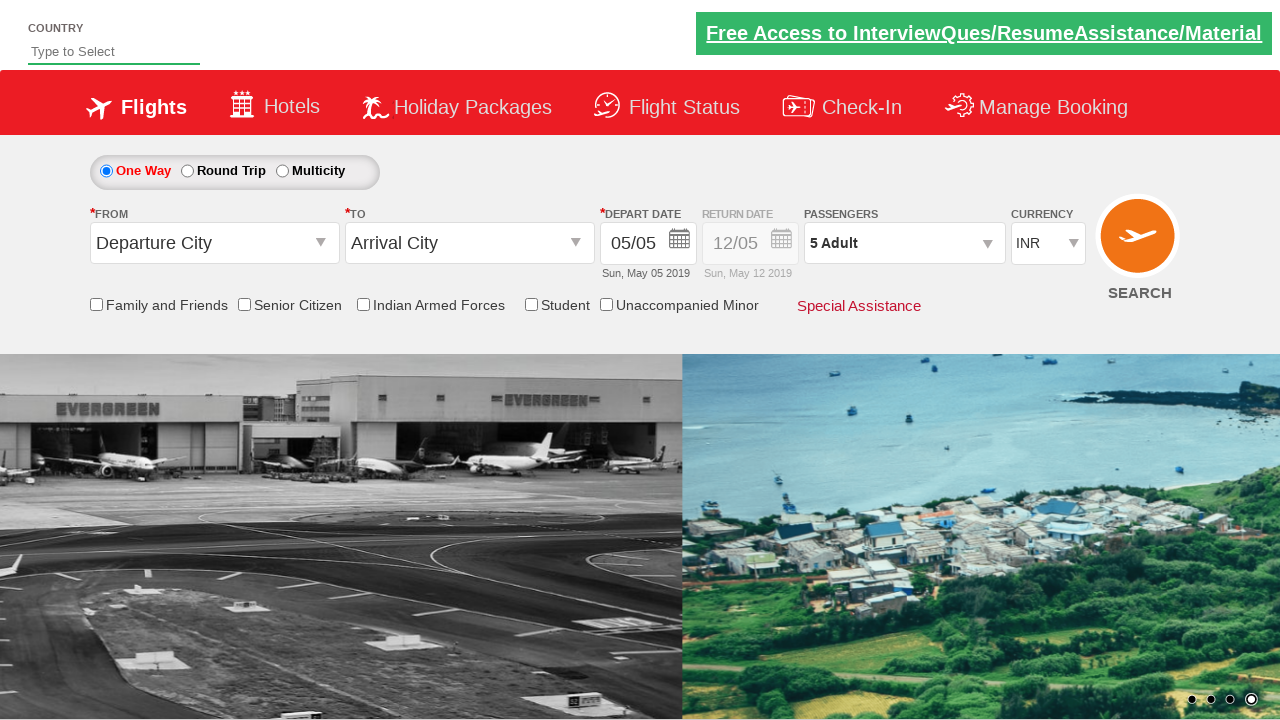

Waited for passenger dropdown to close
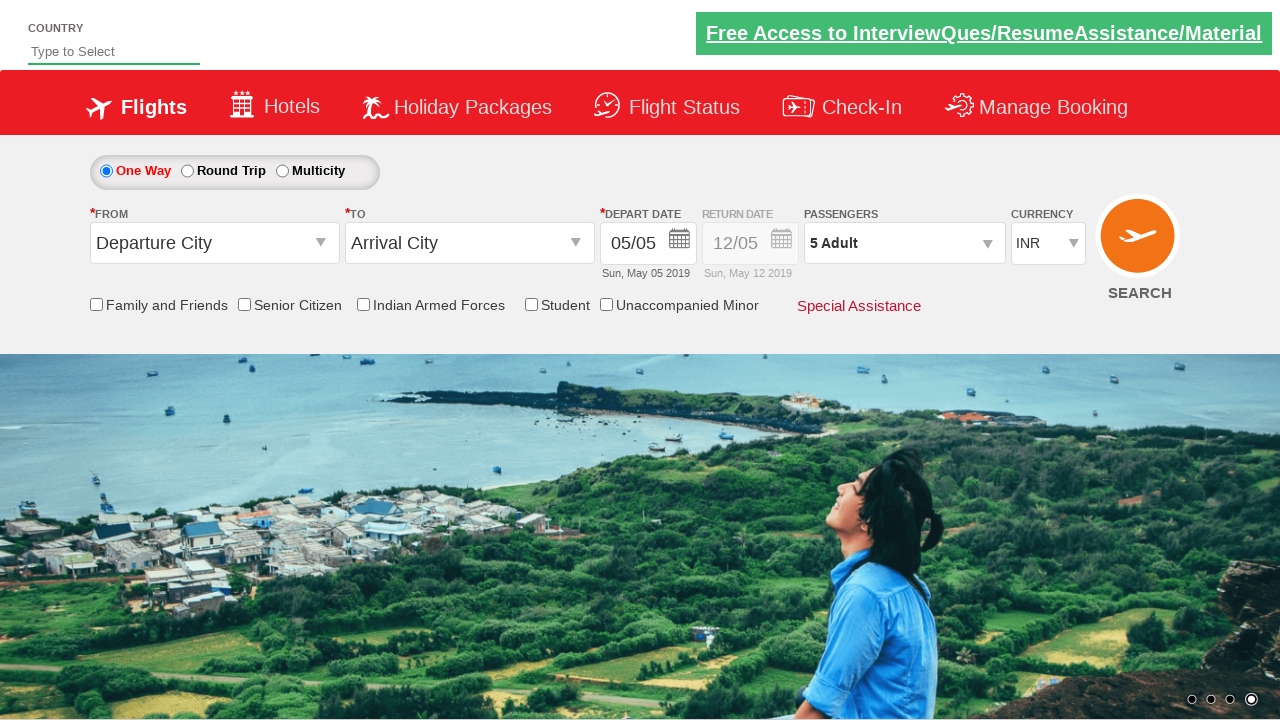

Selected USD from currency dropdown on //select[@id='ctl00_mainContent_DropDownListCurrency']
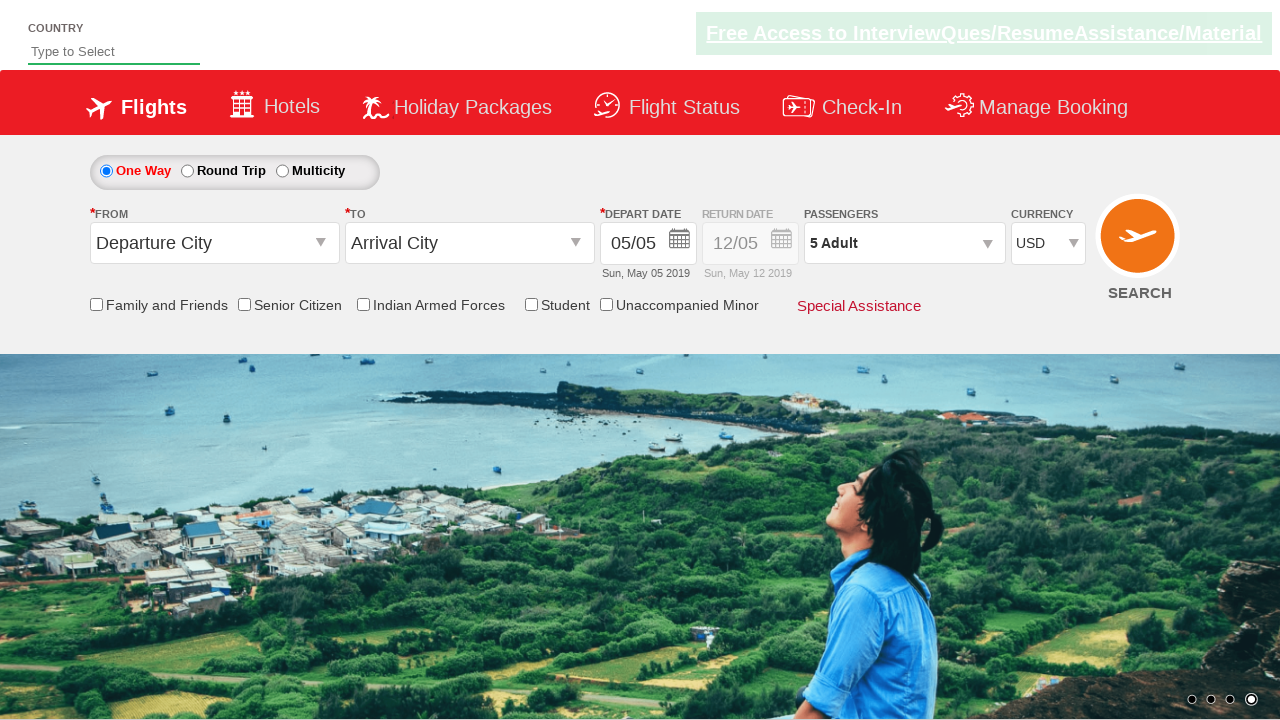

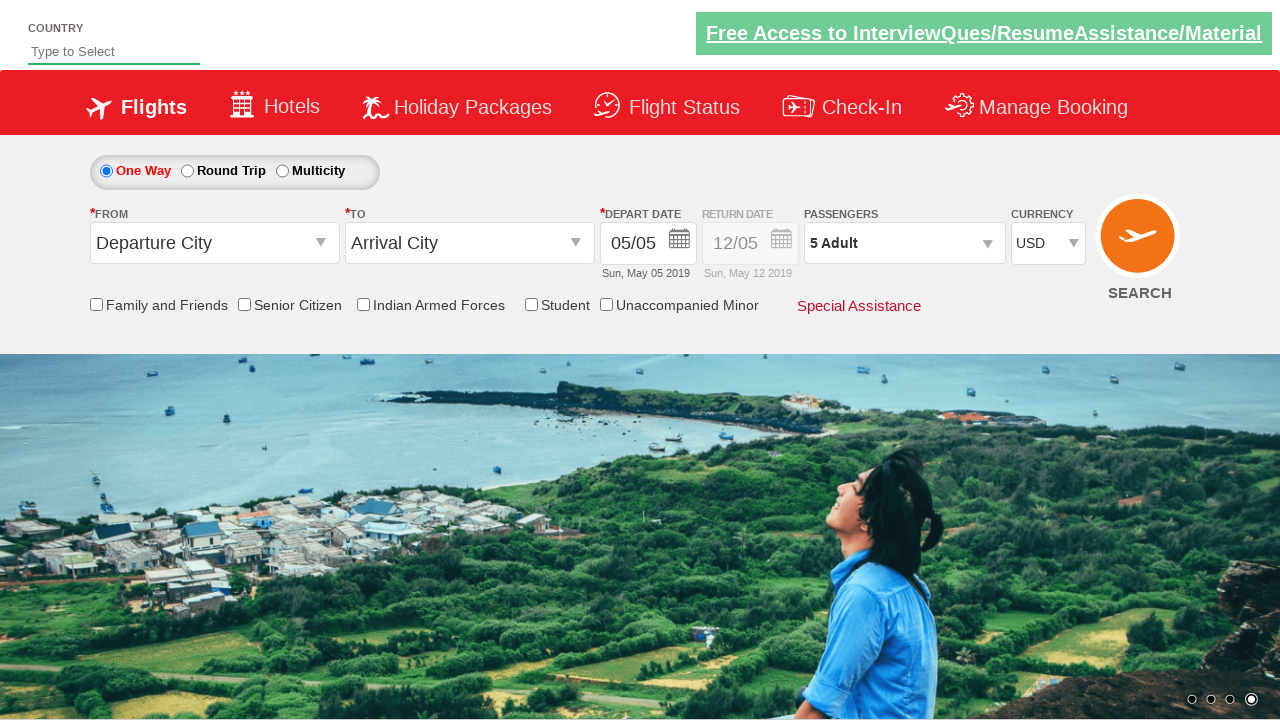